Tests key press detection functionality by entering various characters into an input field and verifying the detected key is displayed

Starting URL: https://the-internet.herokuapp.com/key_presses

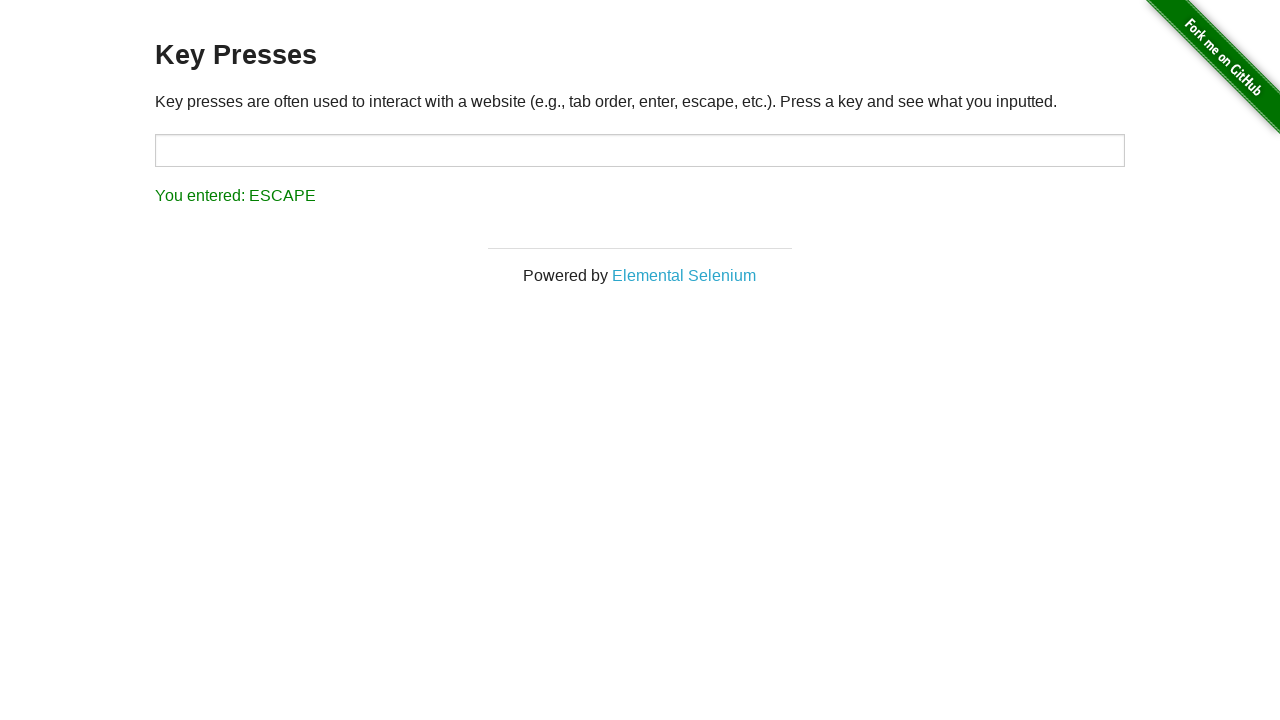

Cleared input field for key press test on input#target
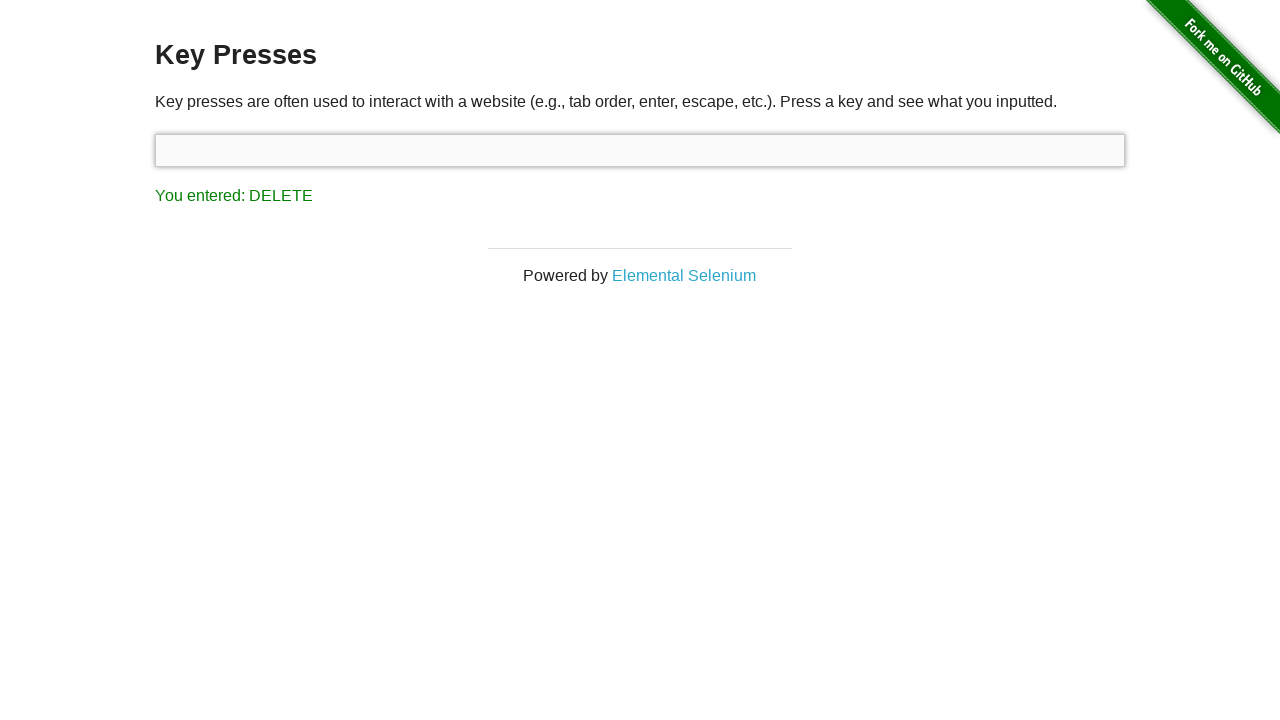

Typed key 'A' into input field on input#target
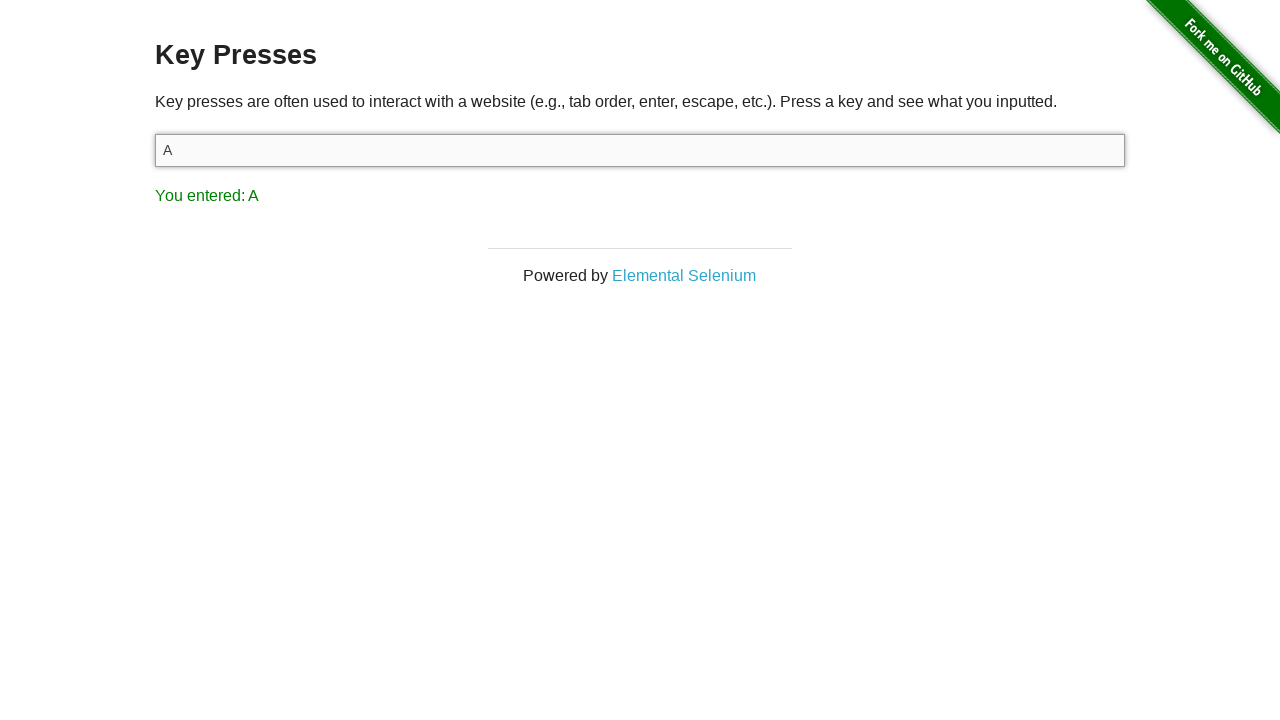

Verified key press result 'A' is displayed
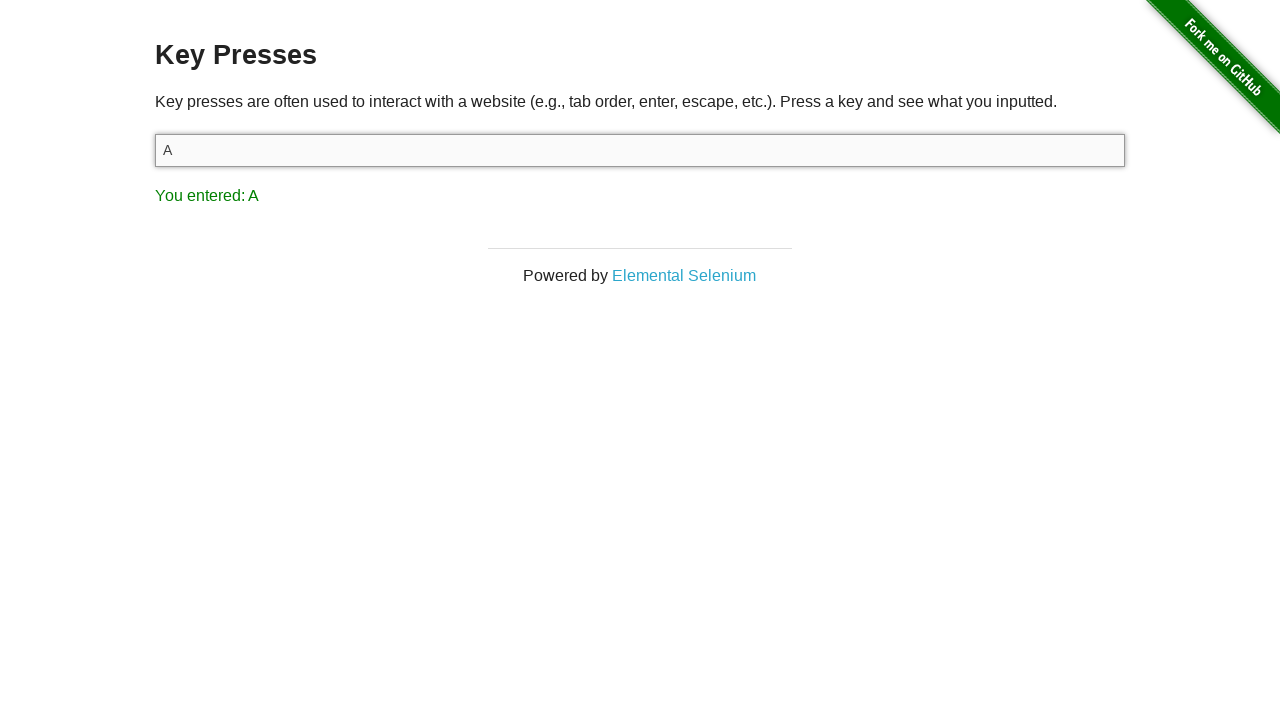

Cleared input field for key press test on input#target
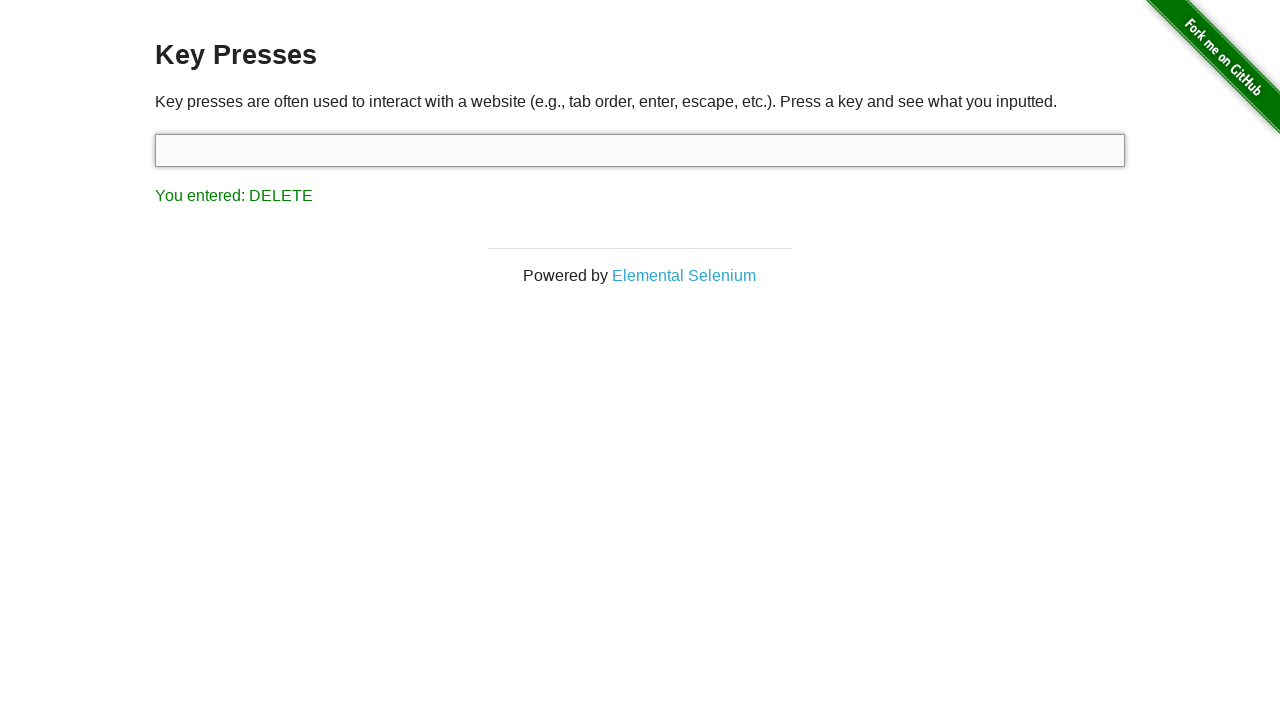

Typed key '5' into input field on input#target
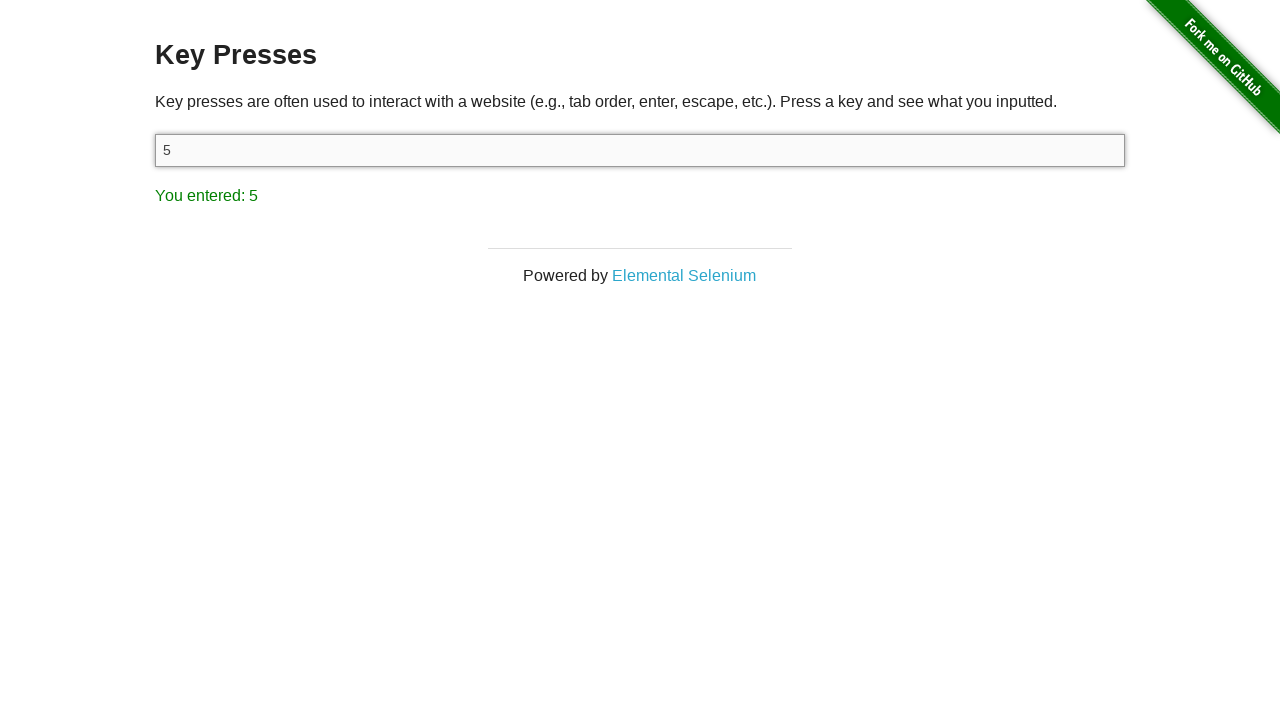

Verified key press result '5' is displayed
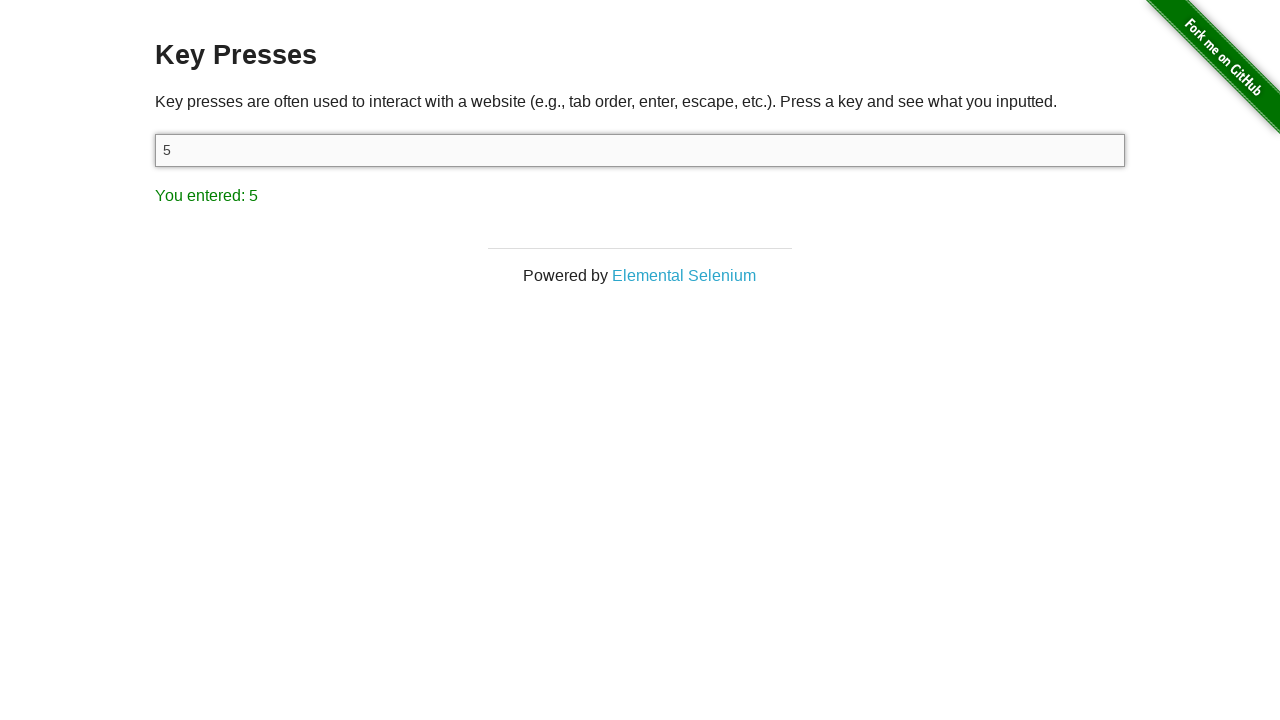

Cleared input field for key press test on input#target
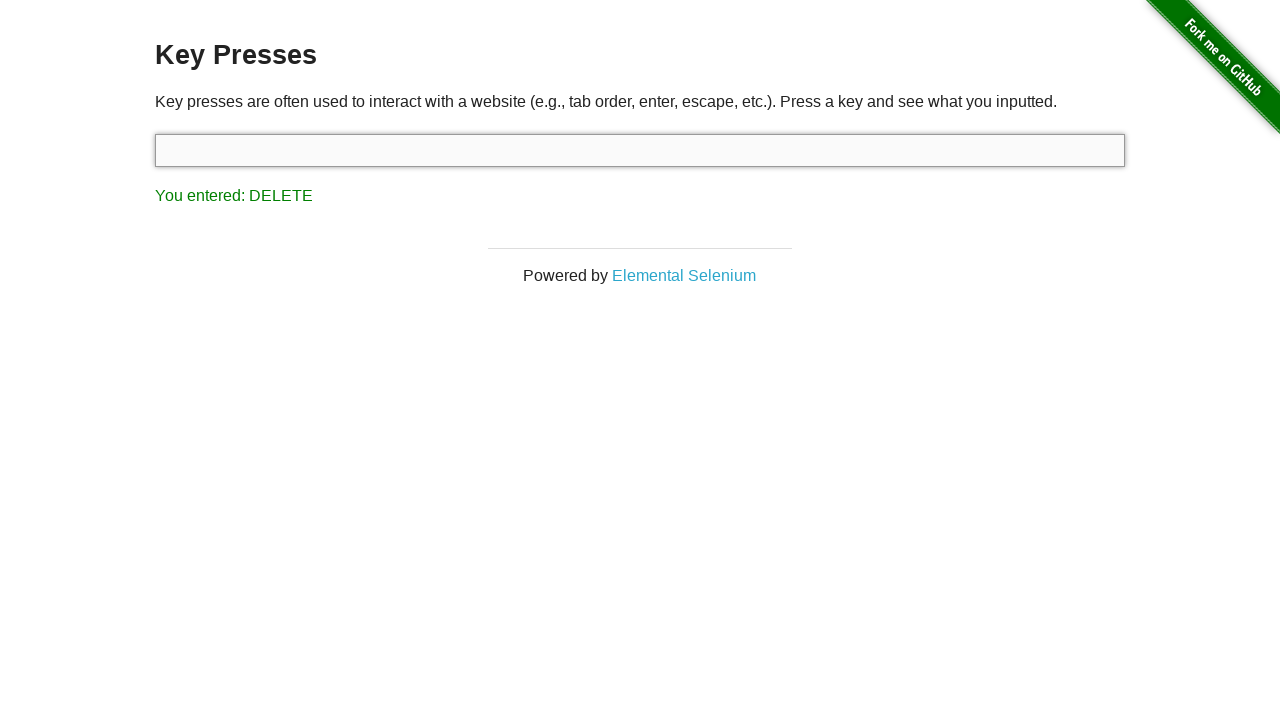

Typed key '!' into input field on input#target
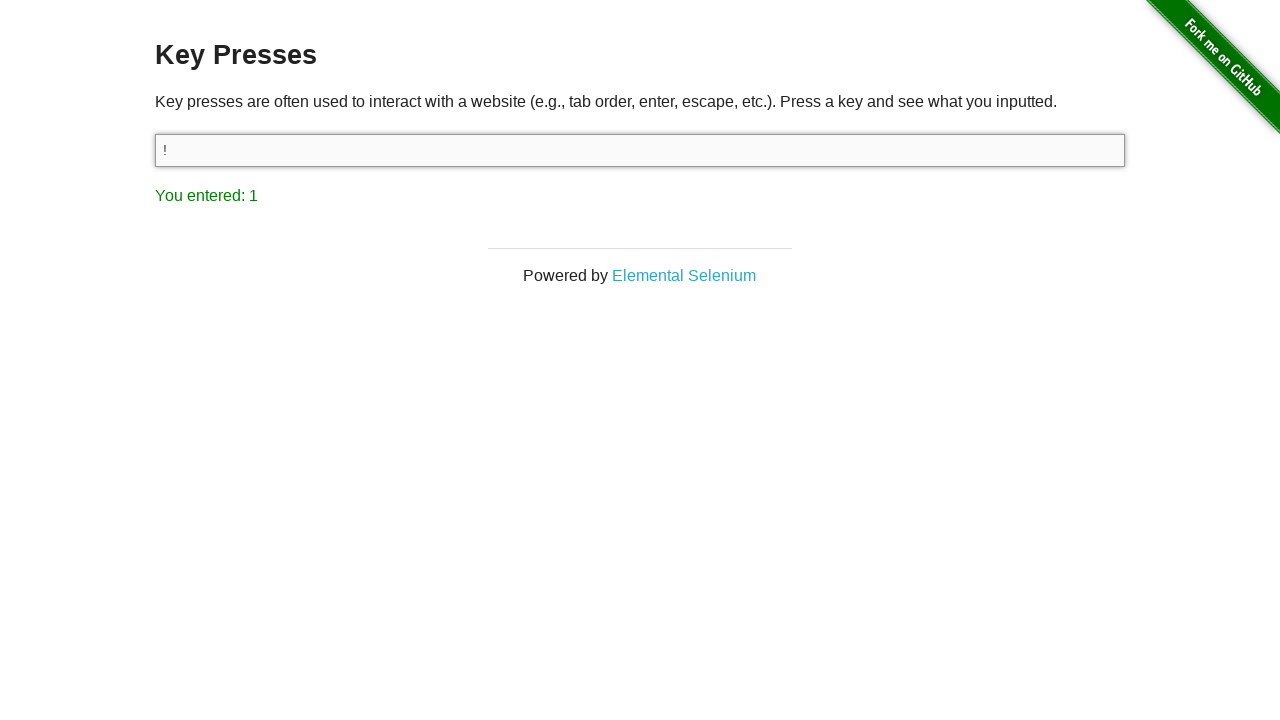

Verified key press result '!' is displayed
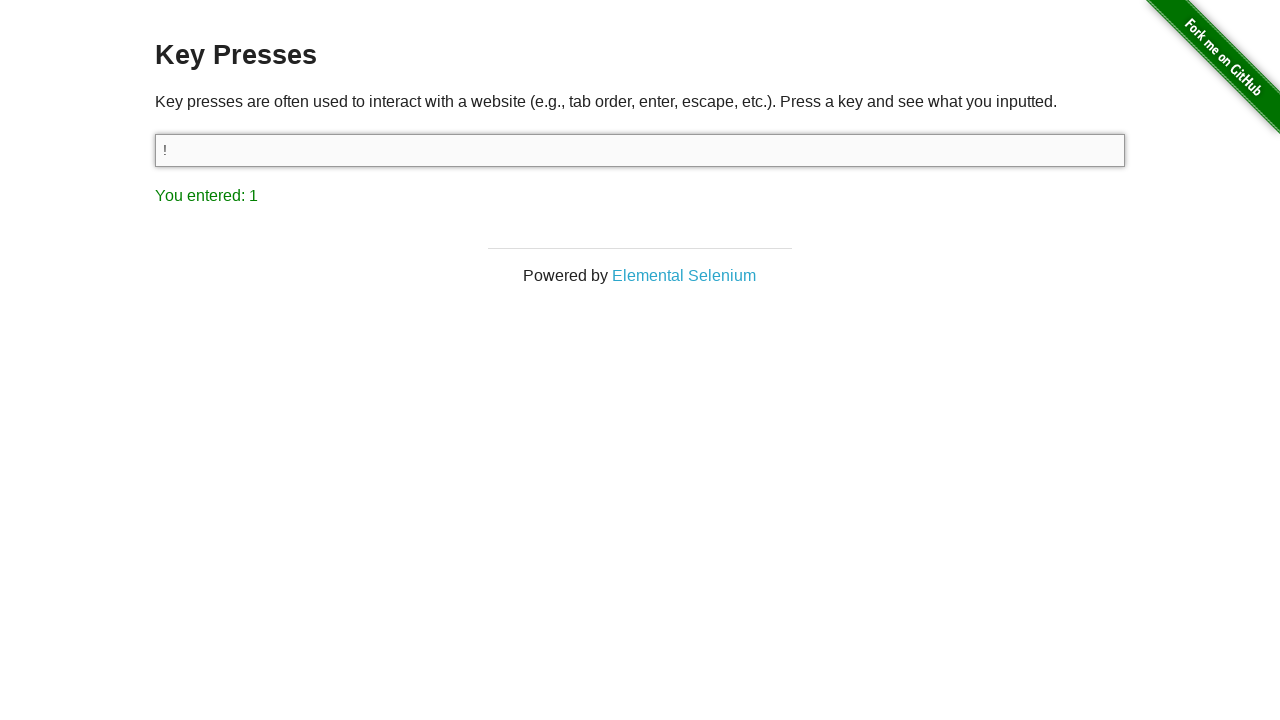

Cleared input field for key press test on input#target
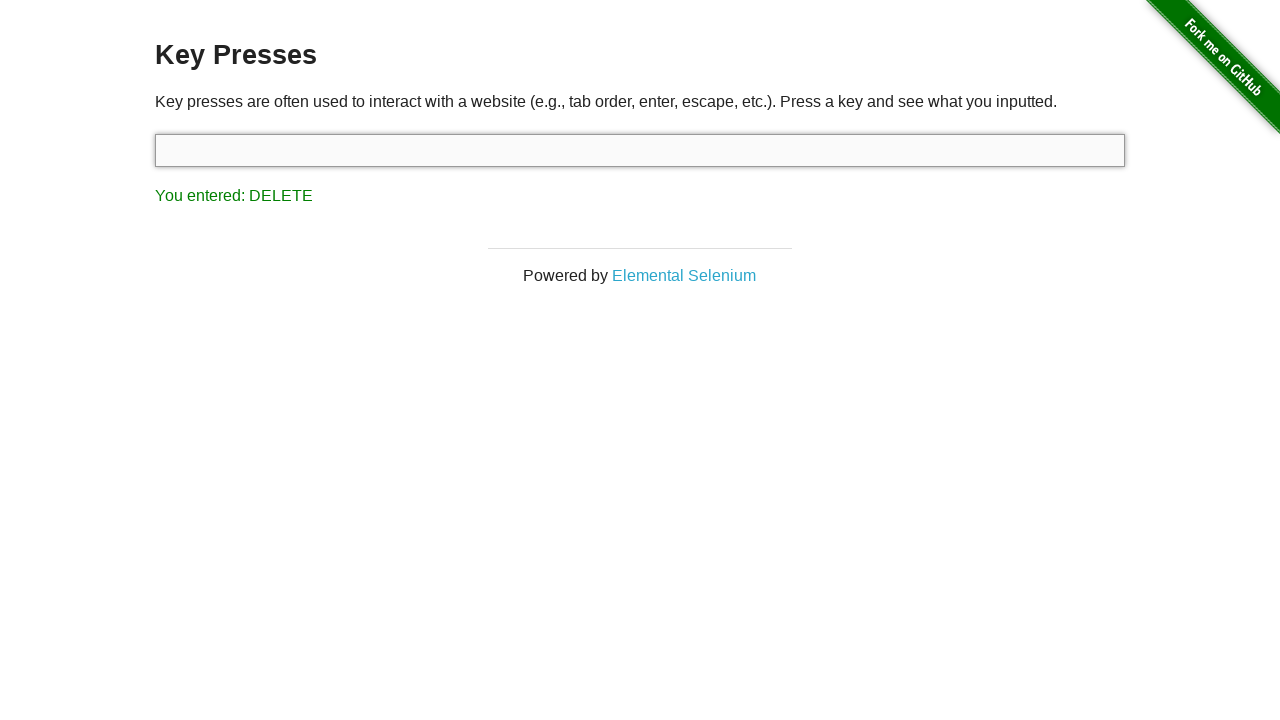

Typed key 'z' into input field on input#target
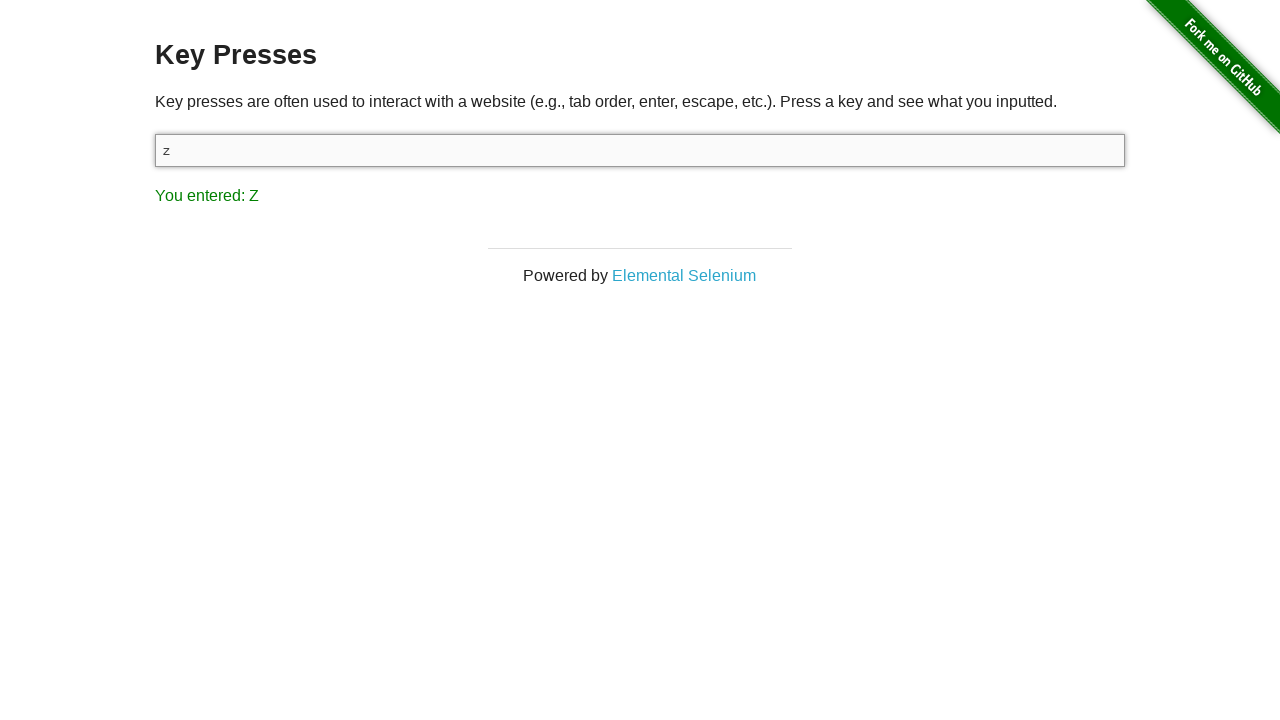

Verified key press result 'z' is displayed
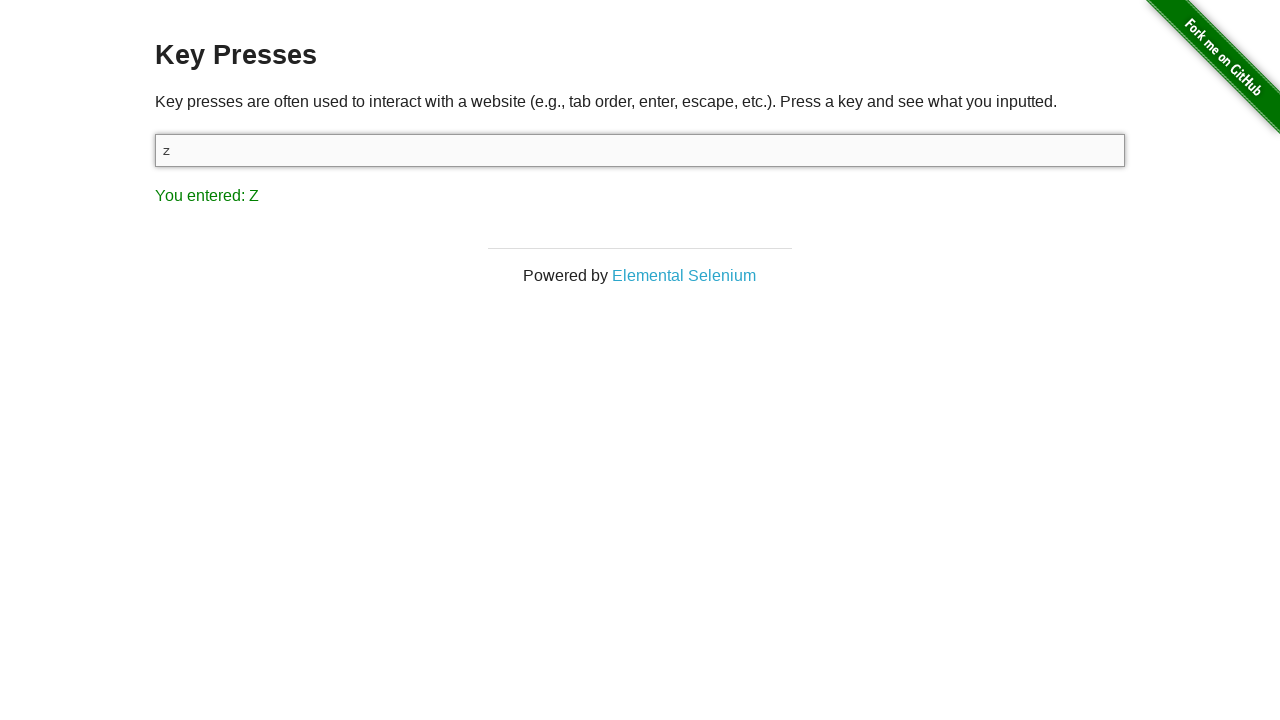

Cleared input field for key press test on input#target
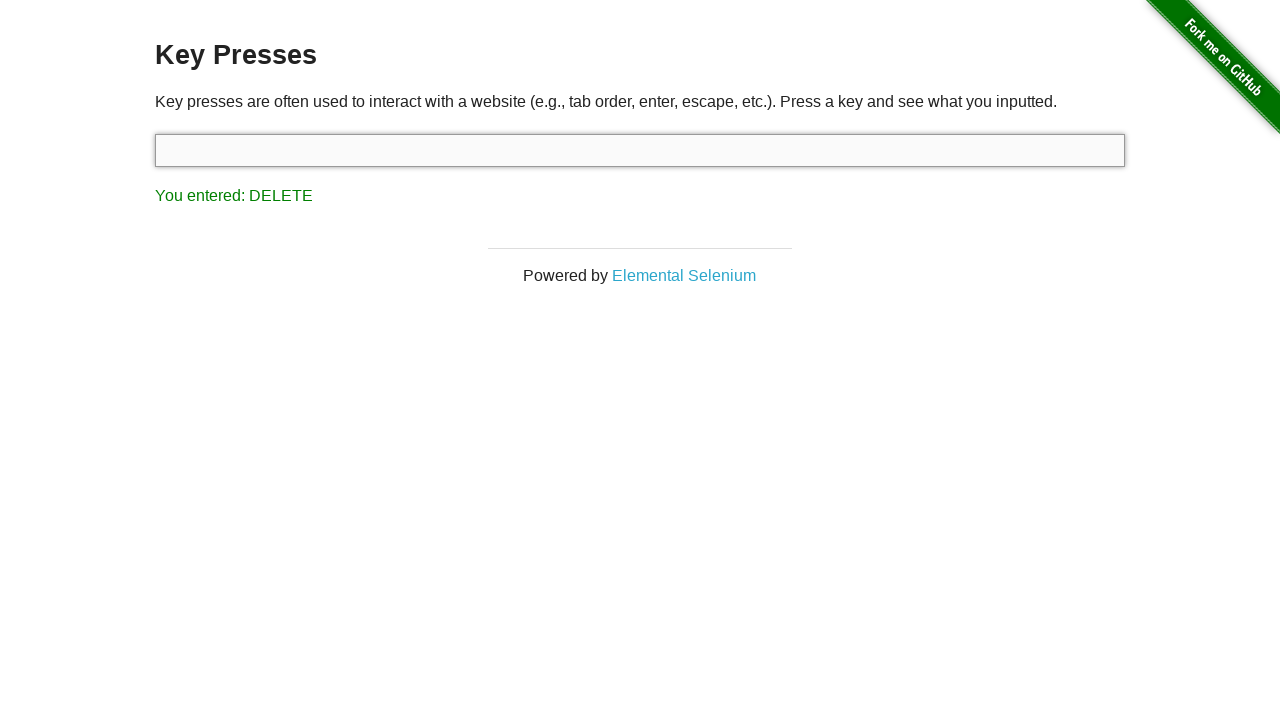

Typed key '@' into input field on input#target
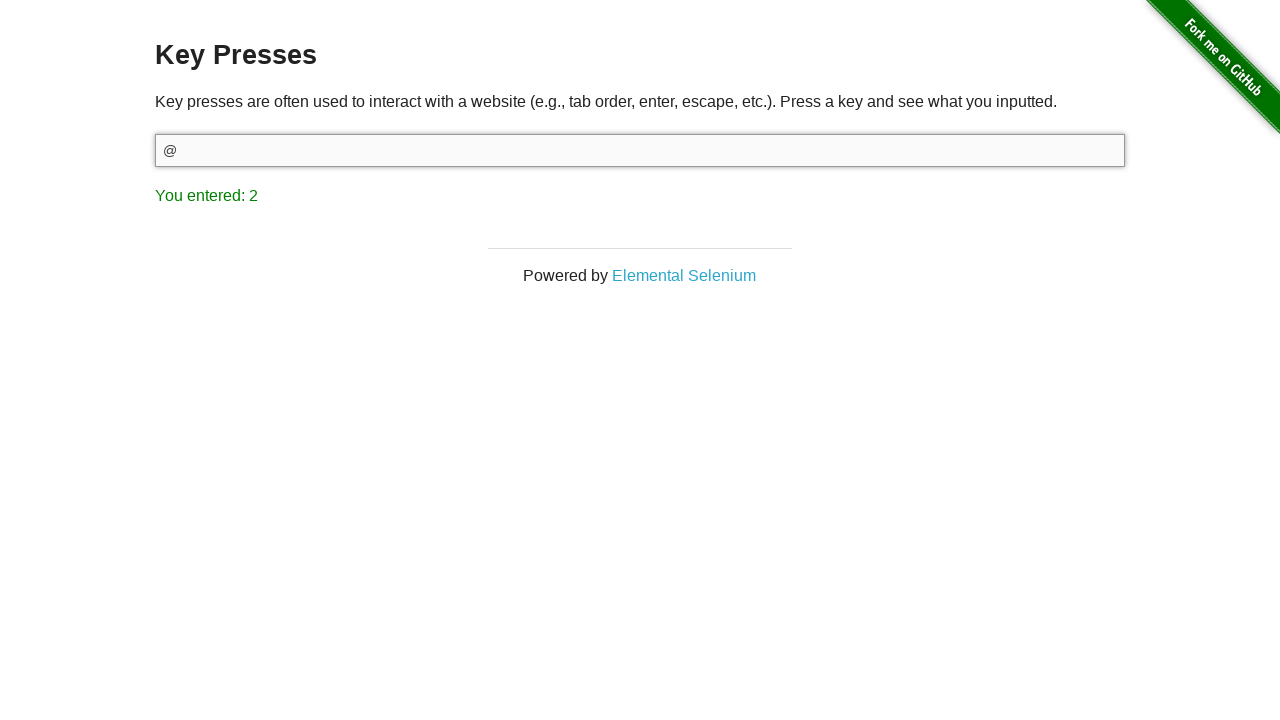

Verified key press result '@' is displayed
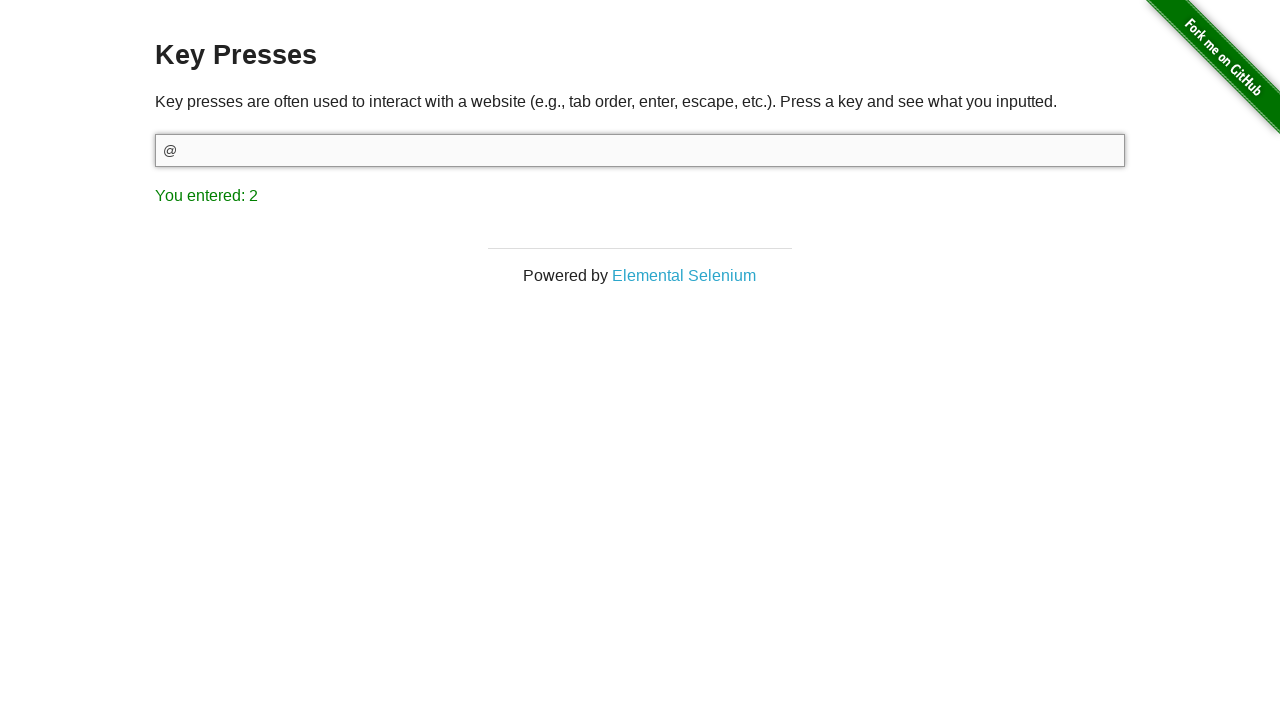

Cleared input field for key press test on input#target
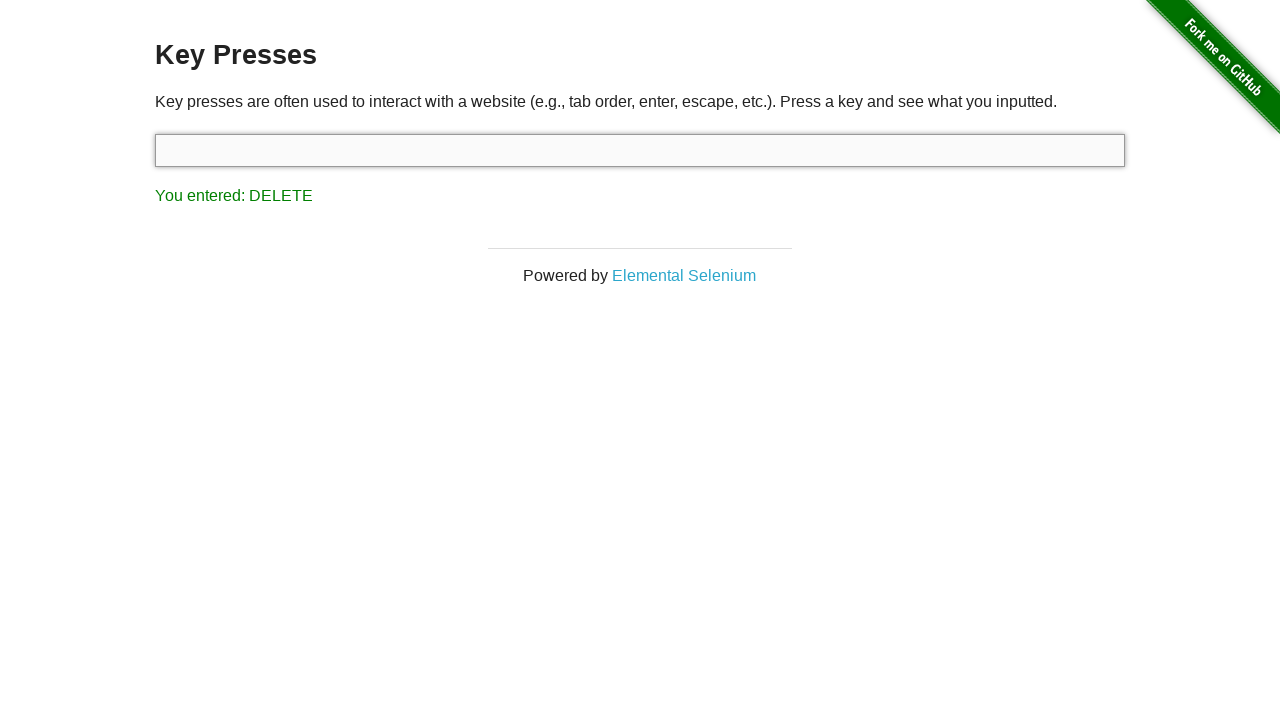

Typed key 'M' into input field on input#target
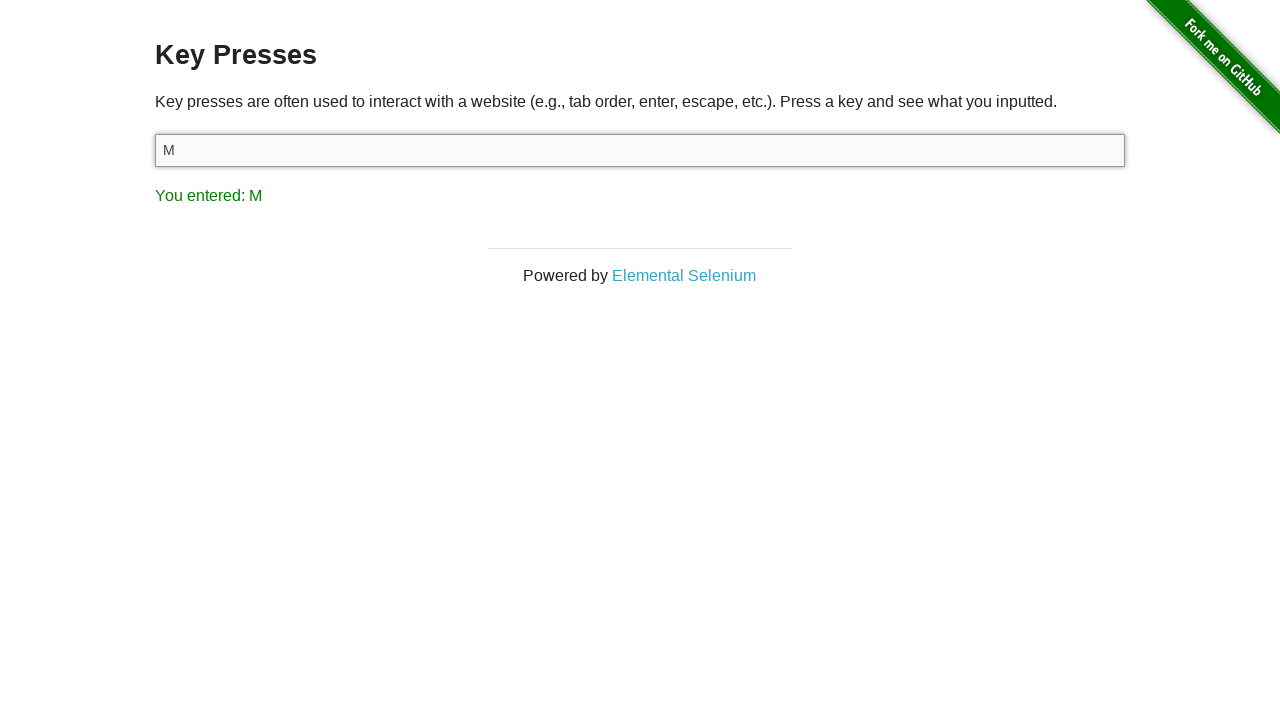

Verified key press result 'M' is displayed
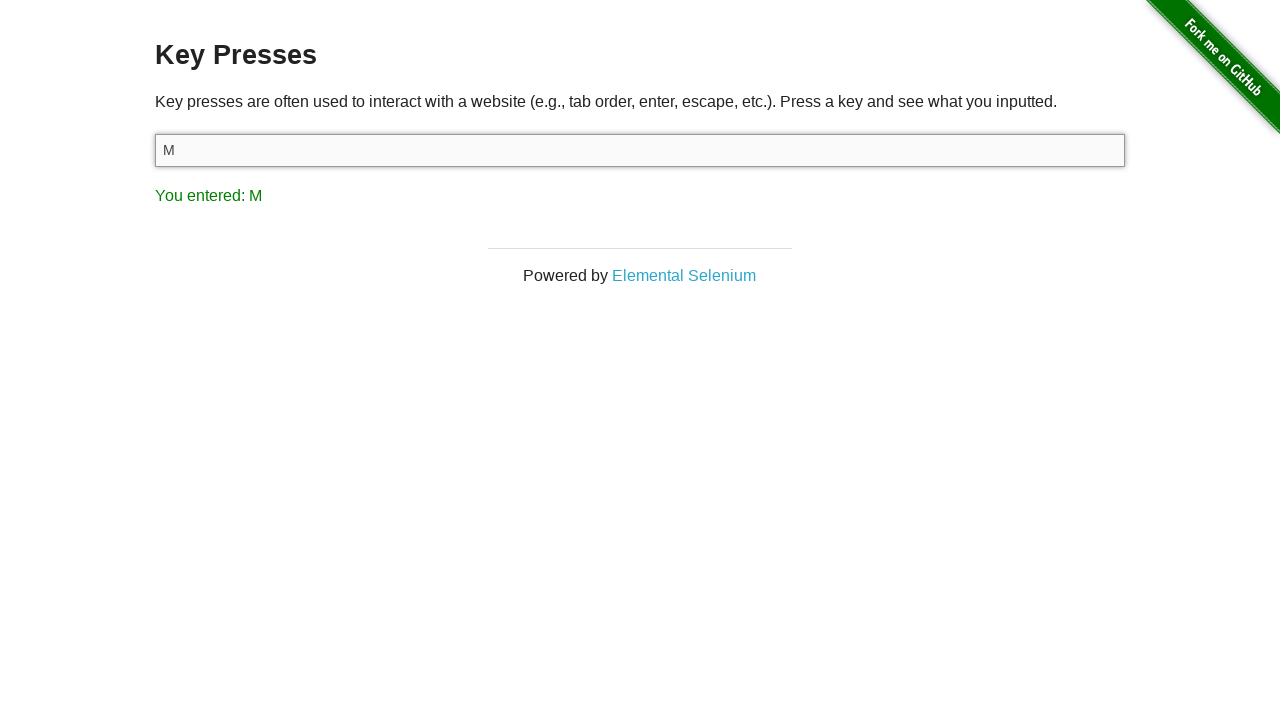

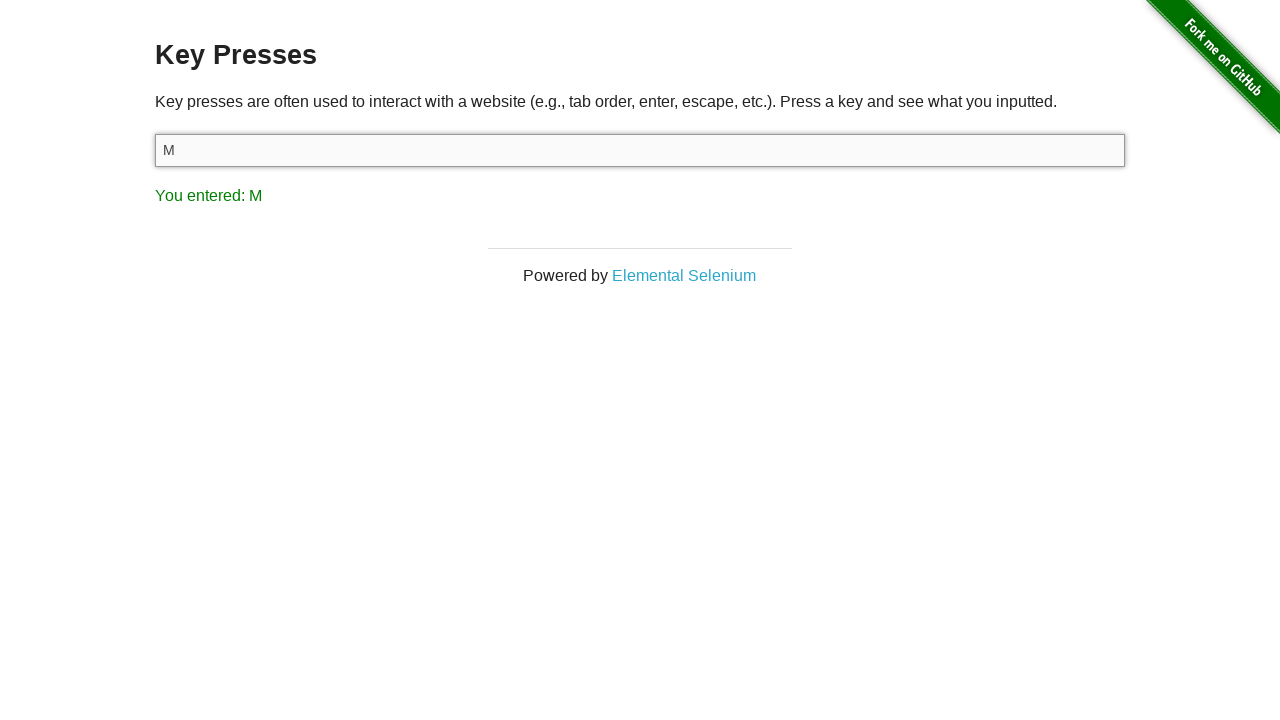